Navigates to the BDO Finance website and verifies that the main page wrapper element is present on the page.

Starting URL: http://fin.bdo.com

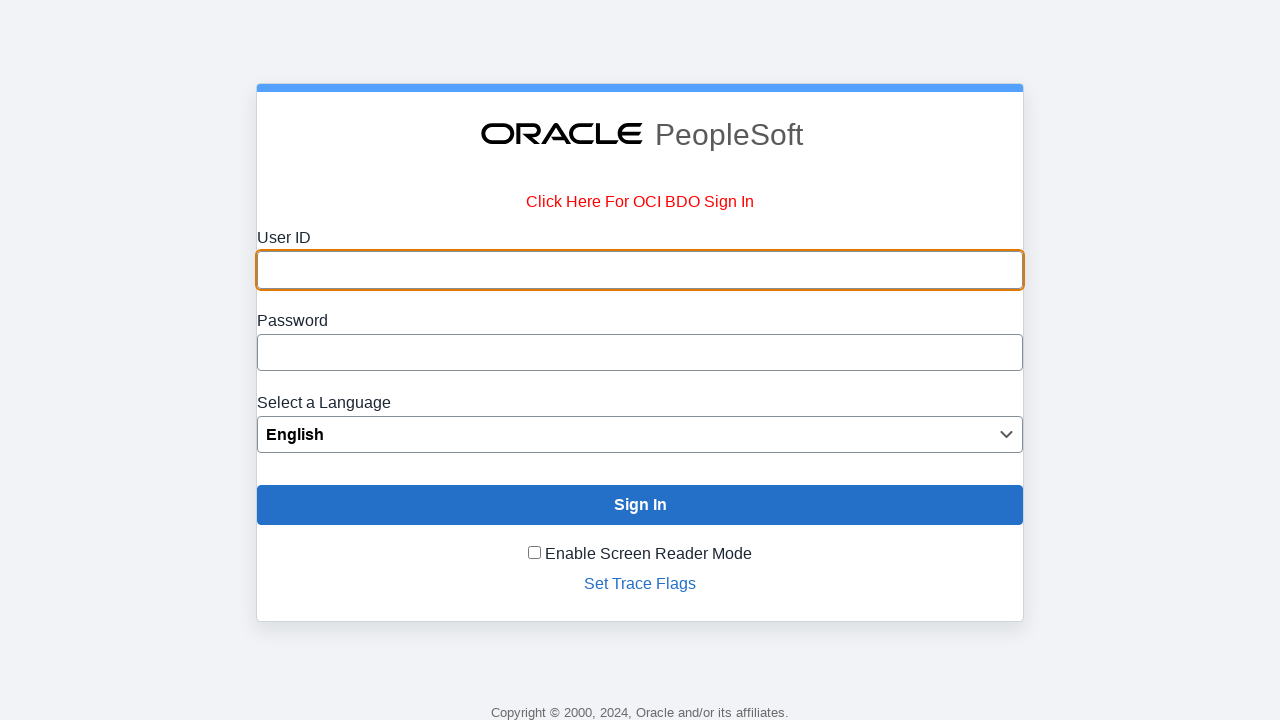

Waited for main page wrapper element (#pswrapper) to be present
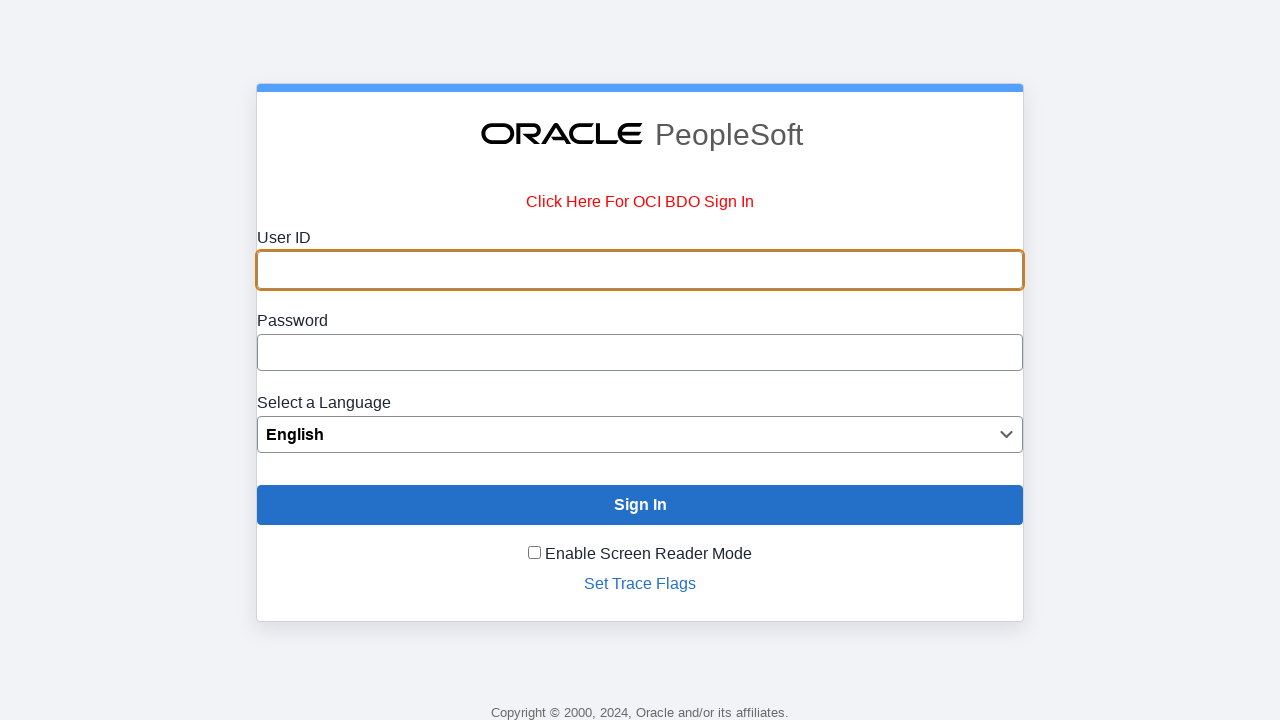

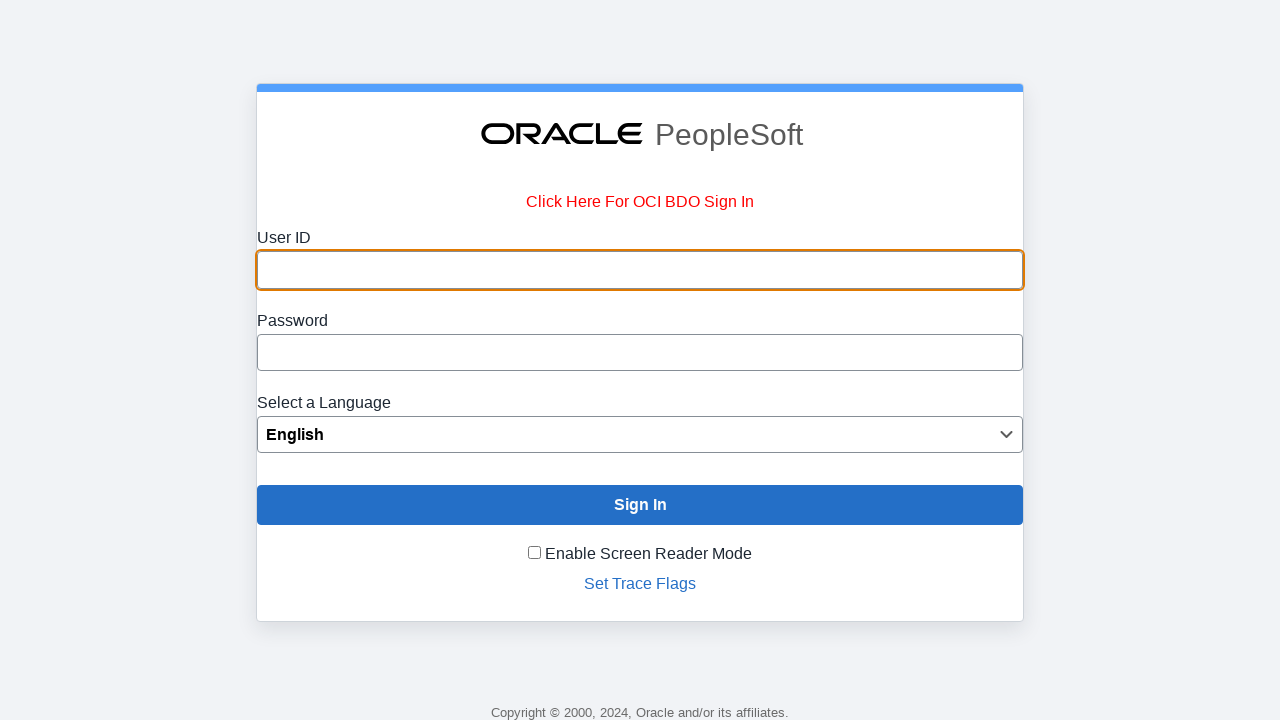